Tests color scheme emulation by navigating to webdriver.io and checking the navigation background color in light mode.

Starting URL: https://webdriver.io

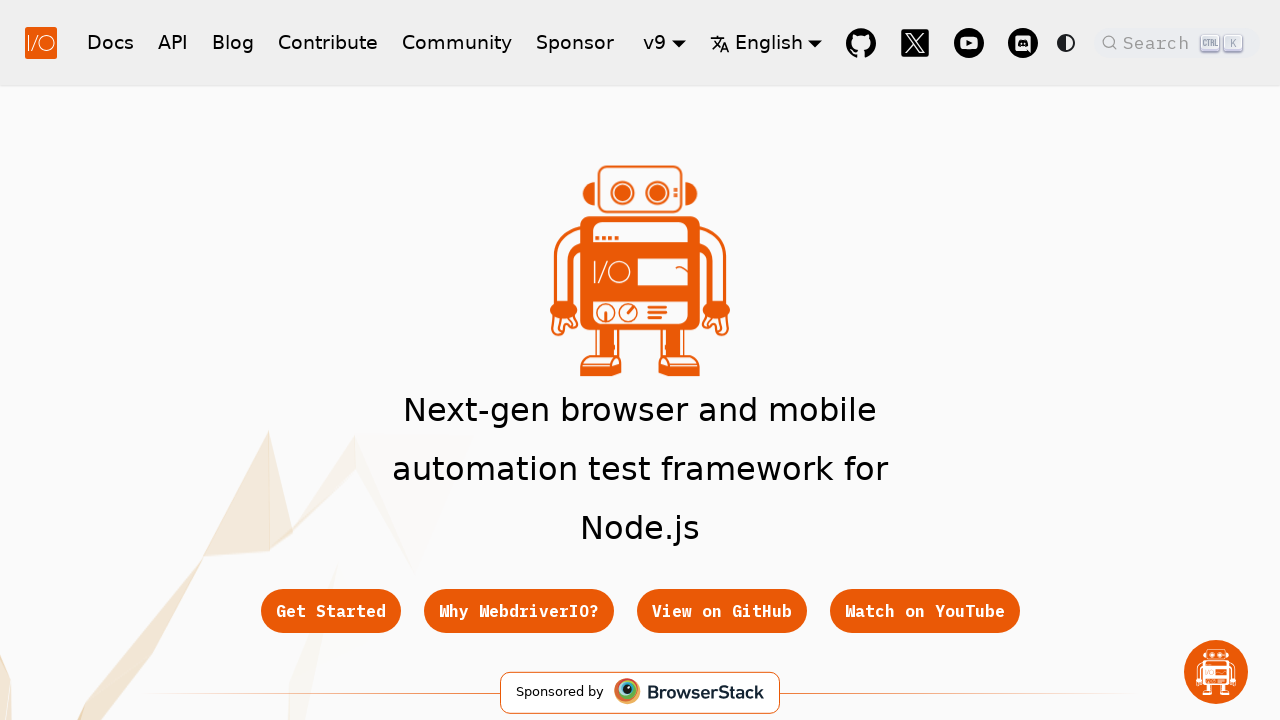

Emulated light color scheme
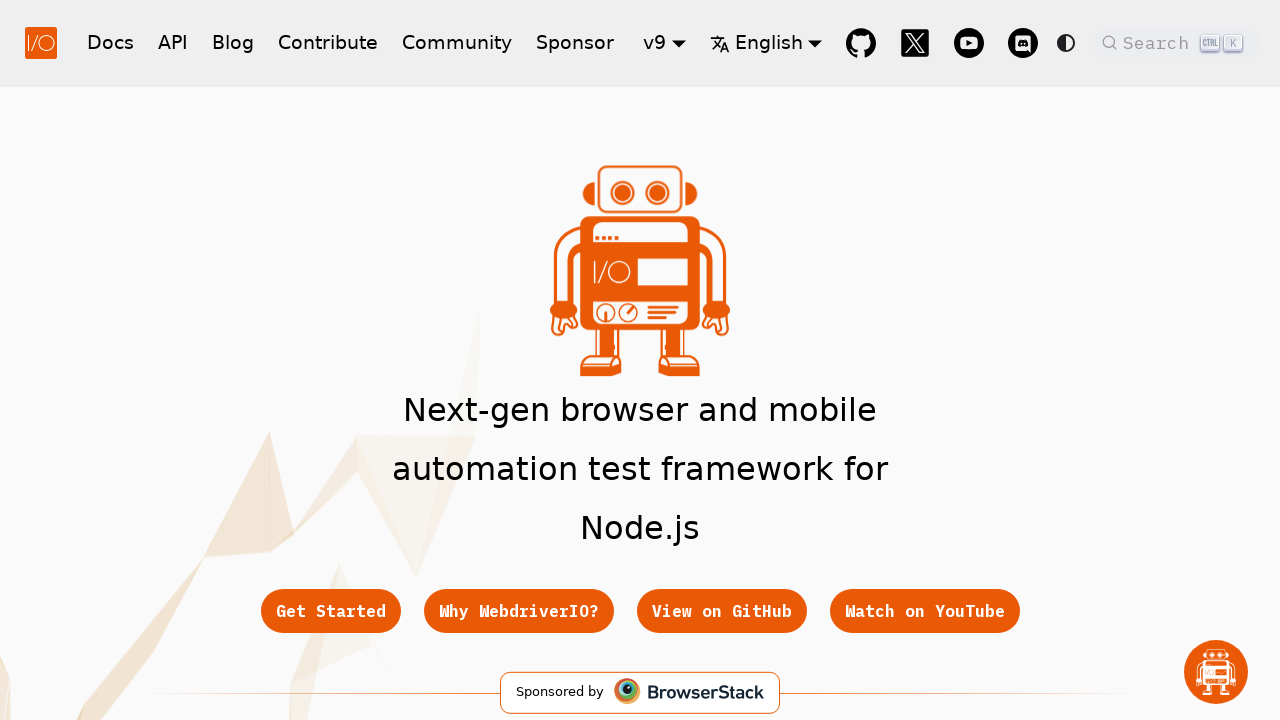

Navigated to https://webdriver.io
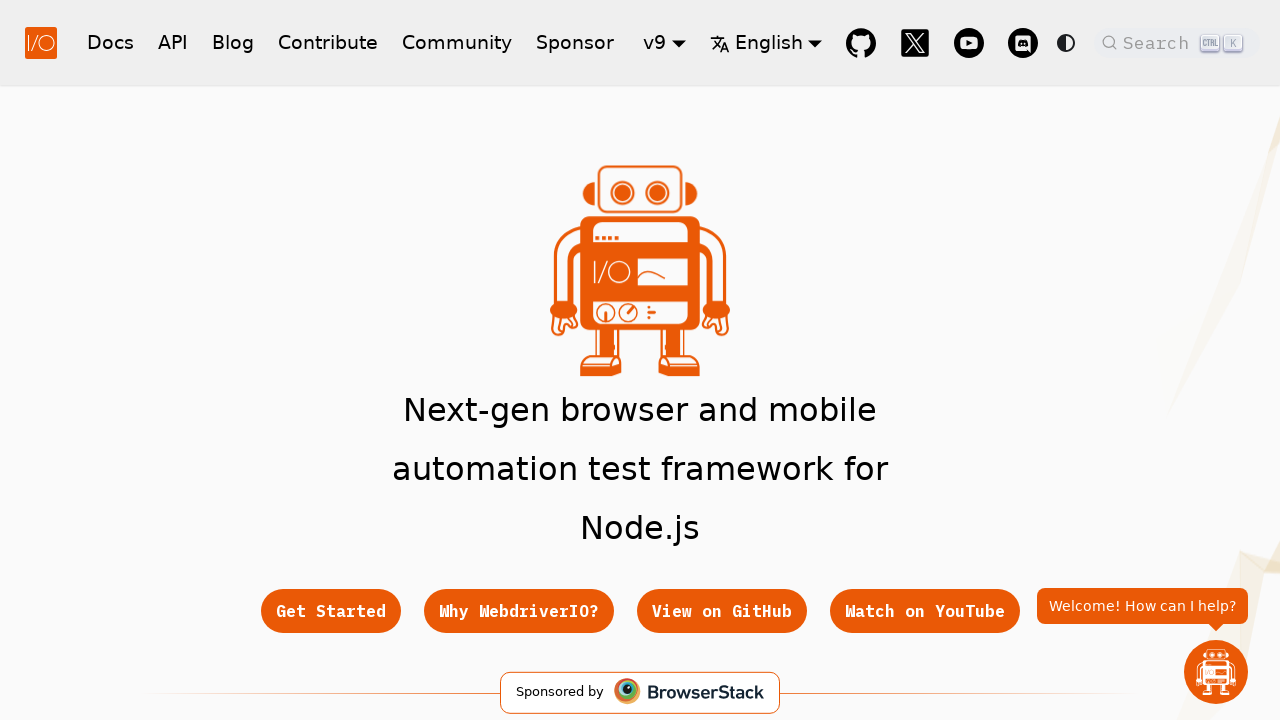

Navigation element loaded
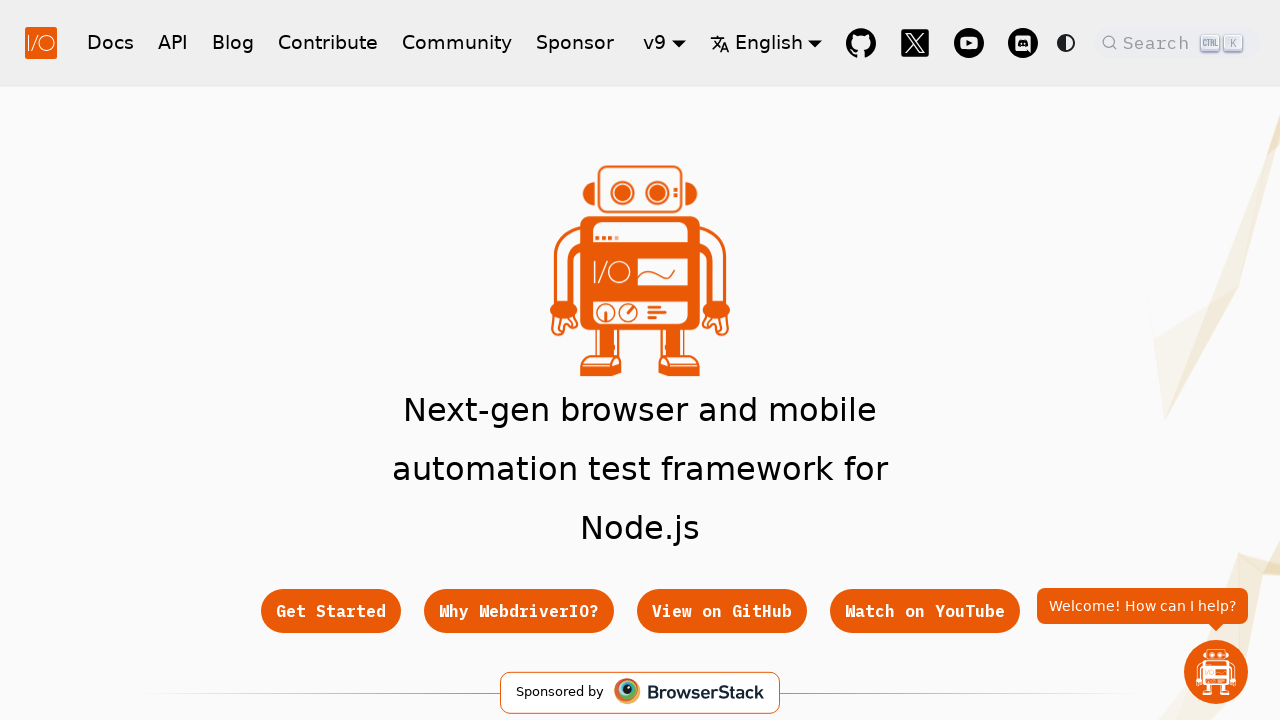

Retrieved navigation background color: rgb(239, 239, 239)
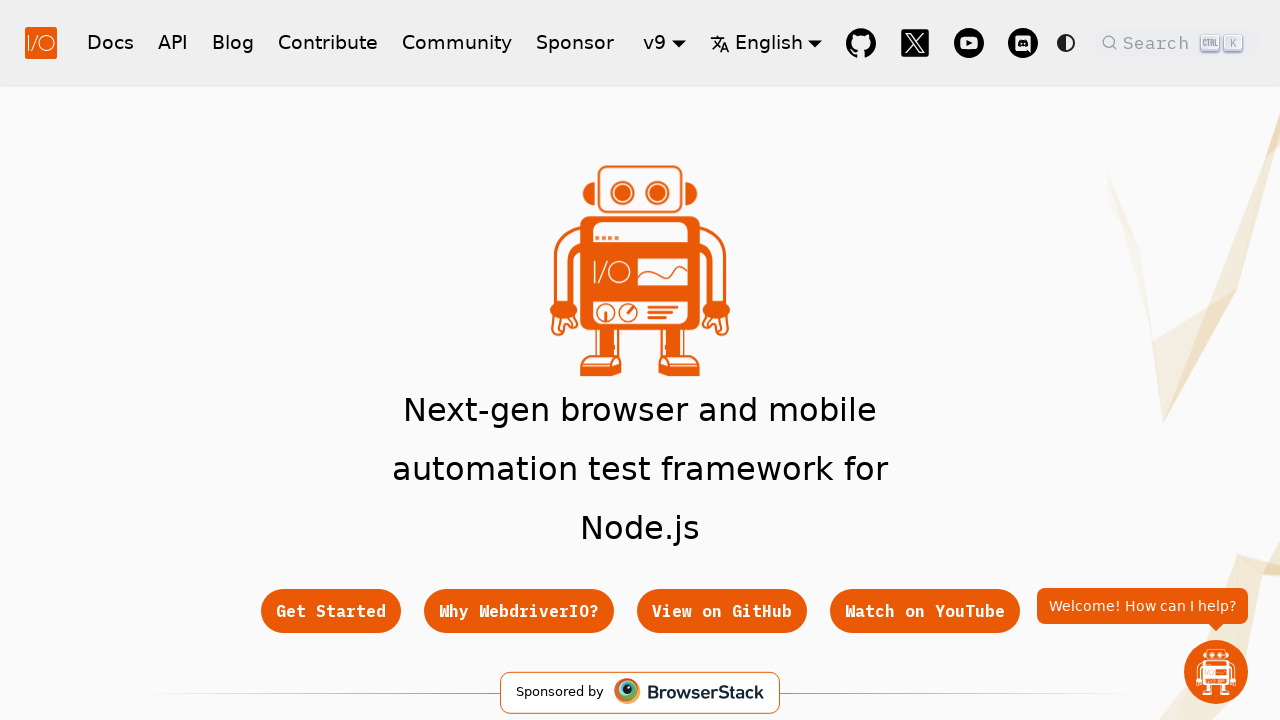

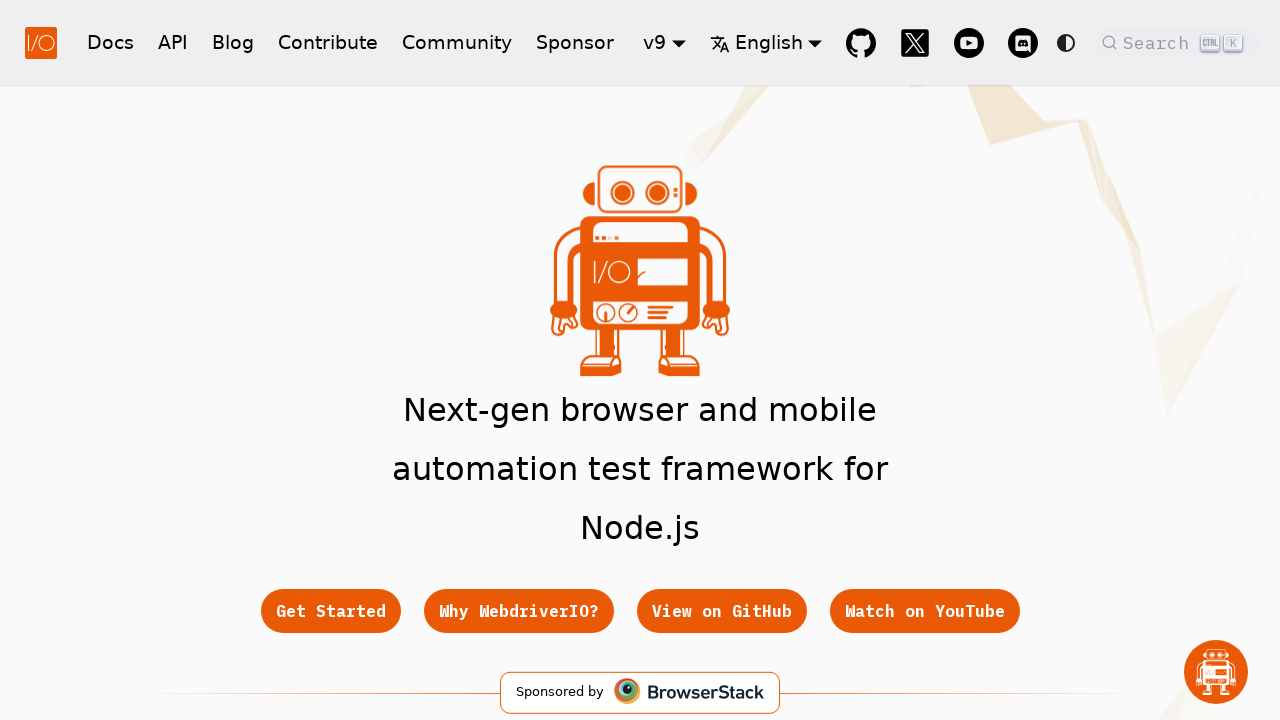